Tests autocomplete functionality by navigating to autocomplete page, entering 'Turkey' in country field, and submitting to verify the result shows the selected country

Starting URL: https://testcenter.techproeducation.com/index.php

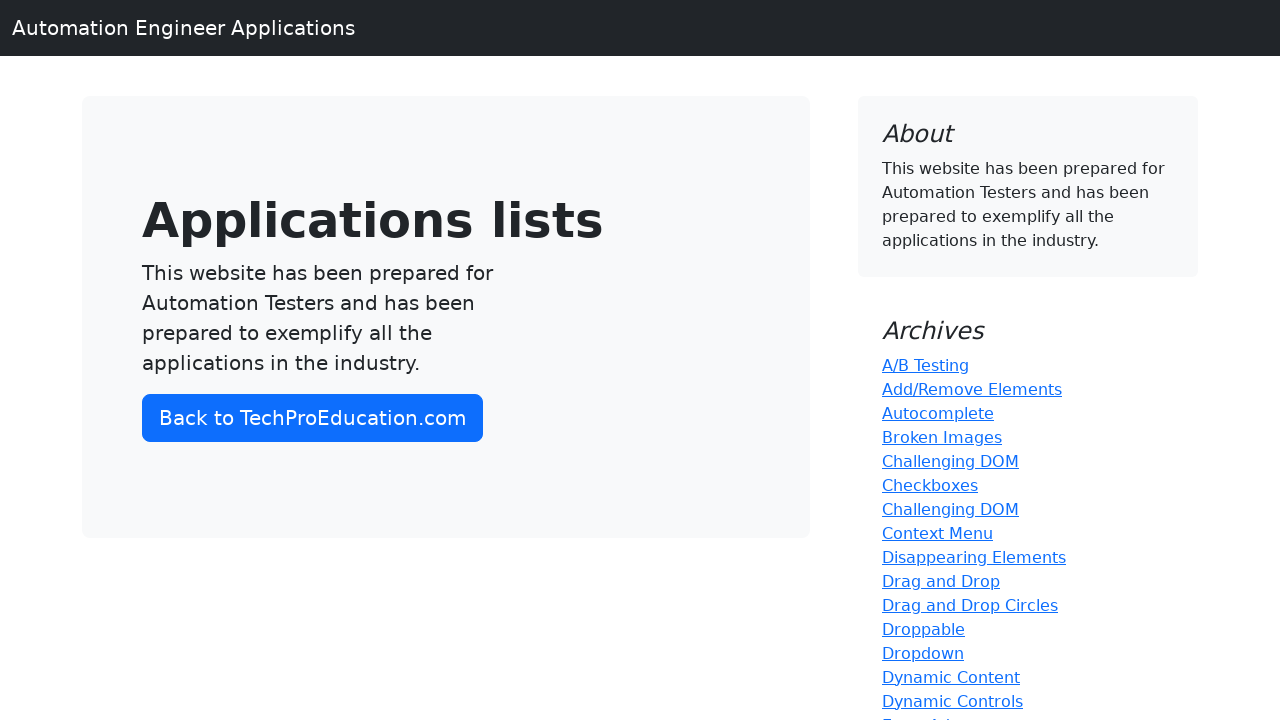

Clicked on Autocomplete link to navigate to autocomplete page at (938, 413) on a[href='index.php?page=autocomplete']
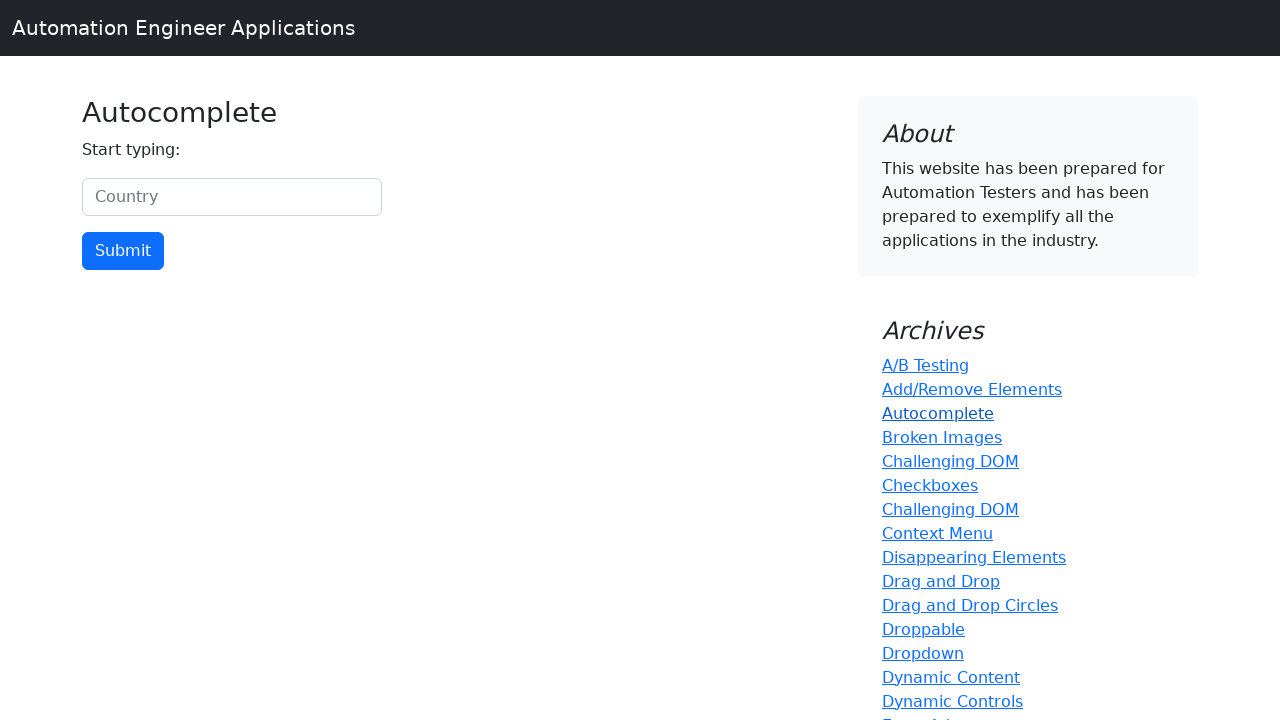

Autocomplete page loaded and heading element is visible
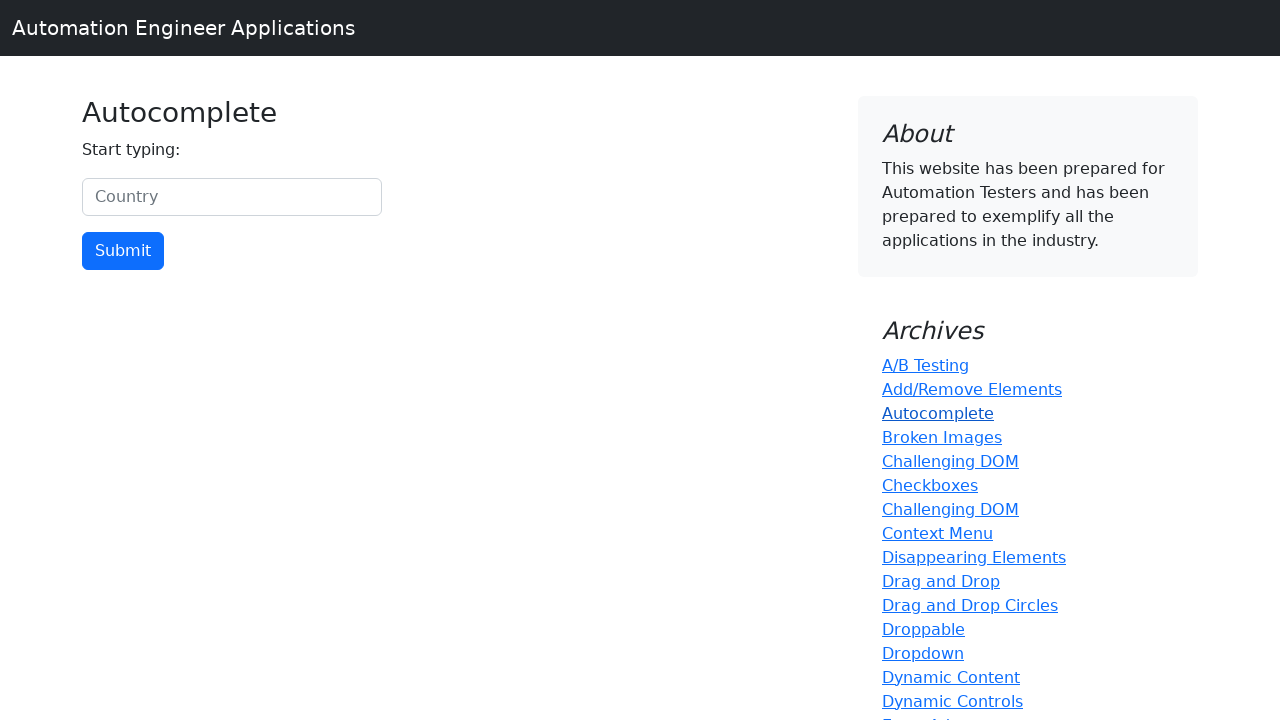

Entered 'Turkey' in the country field on #myCountry
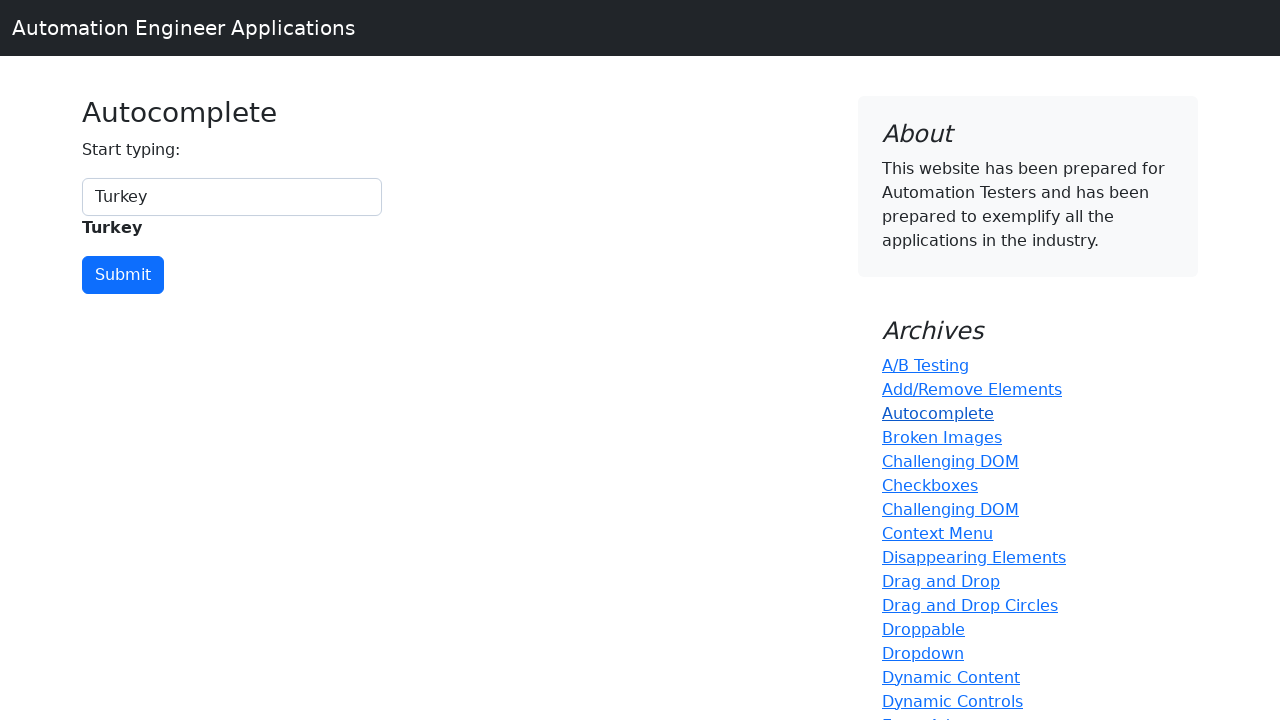

Clicked submit button to submit the autocomplete form at (123, 275) on input[onclick='log()']
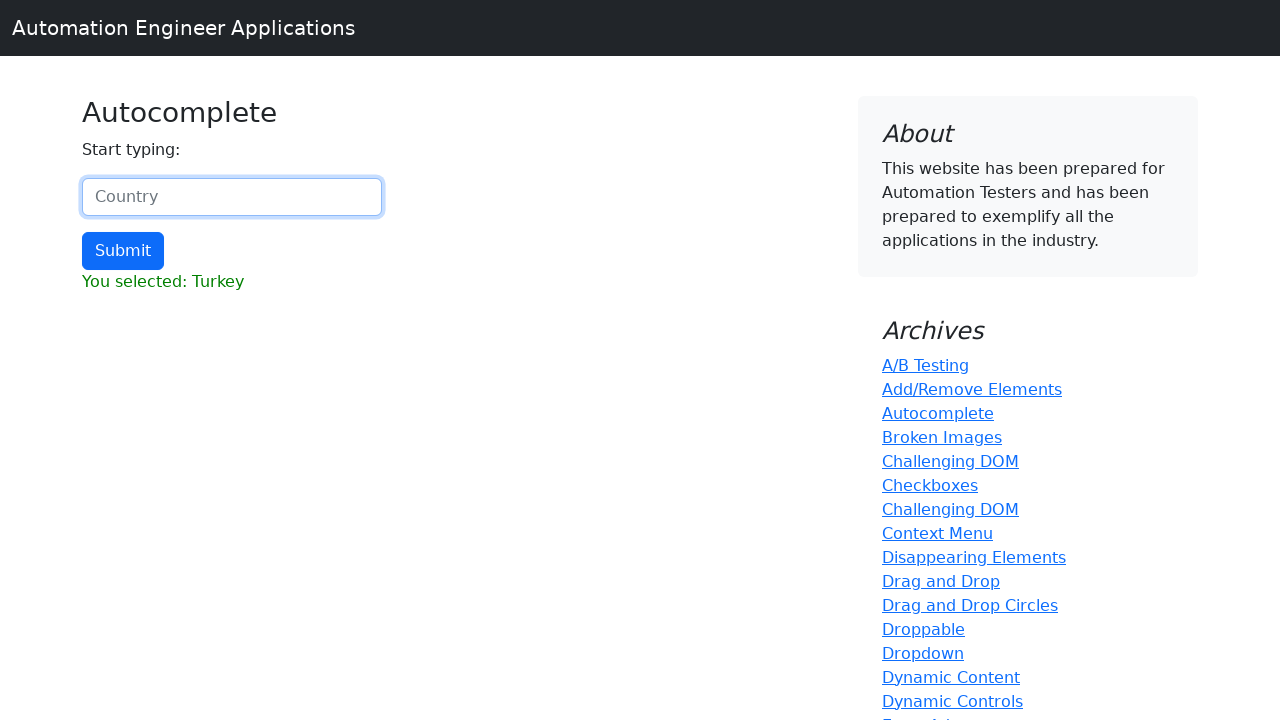

Result displayed showing the selected country 'Turkey'
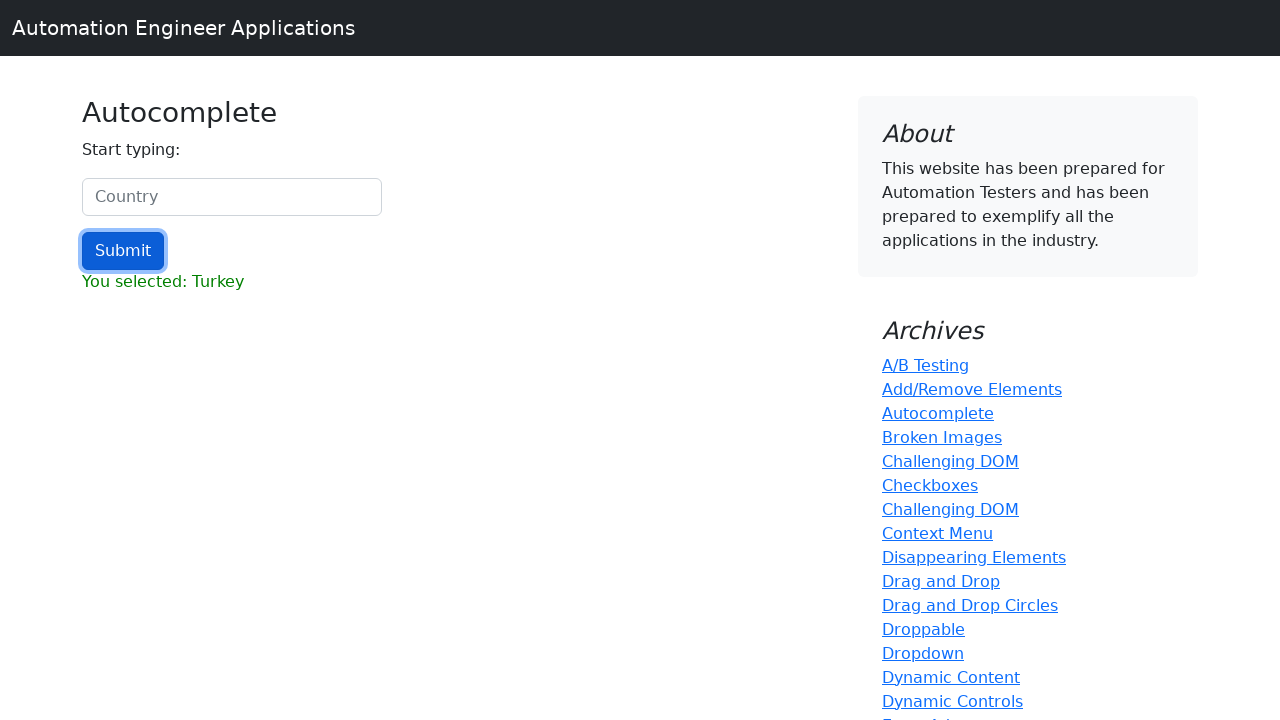

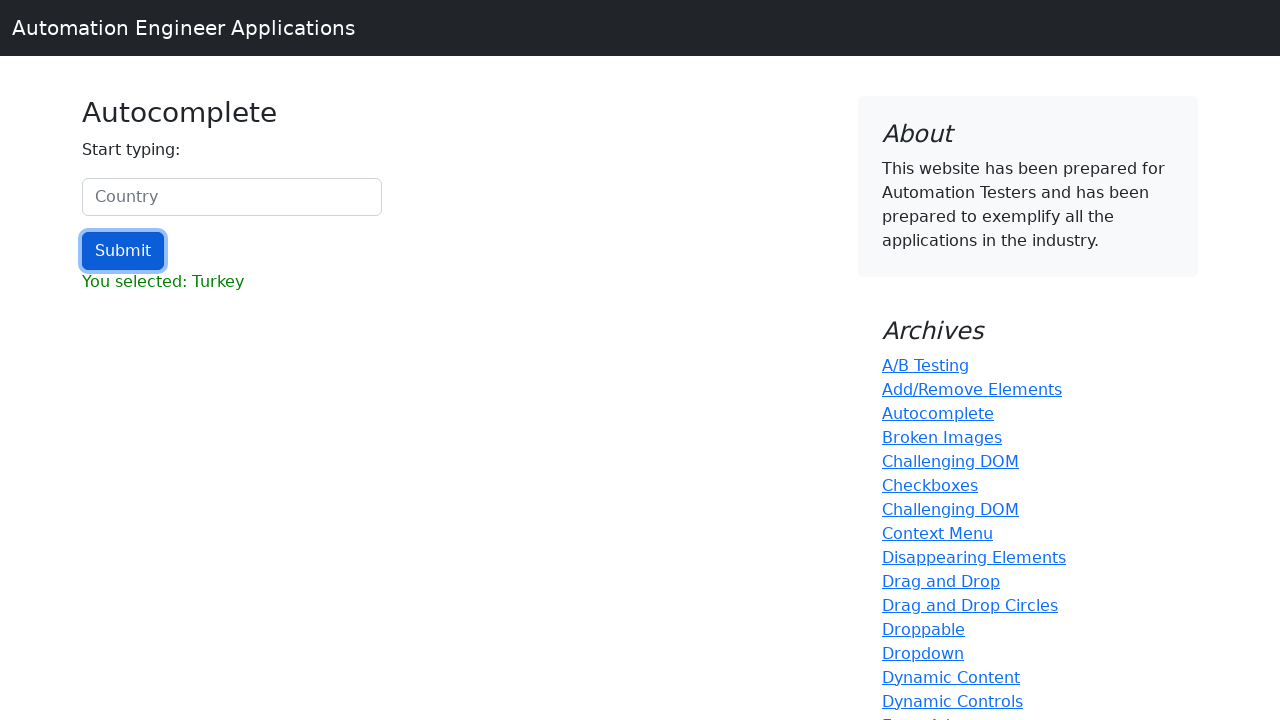